Tests clicking the error icon that appears after a failed login attempt

Starting URL: https://www.saucedemo.com/

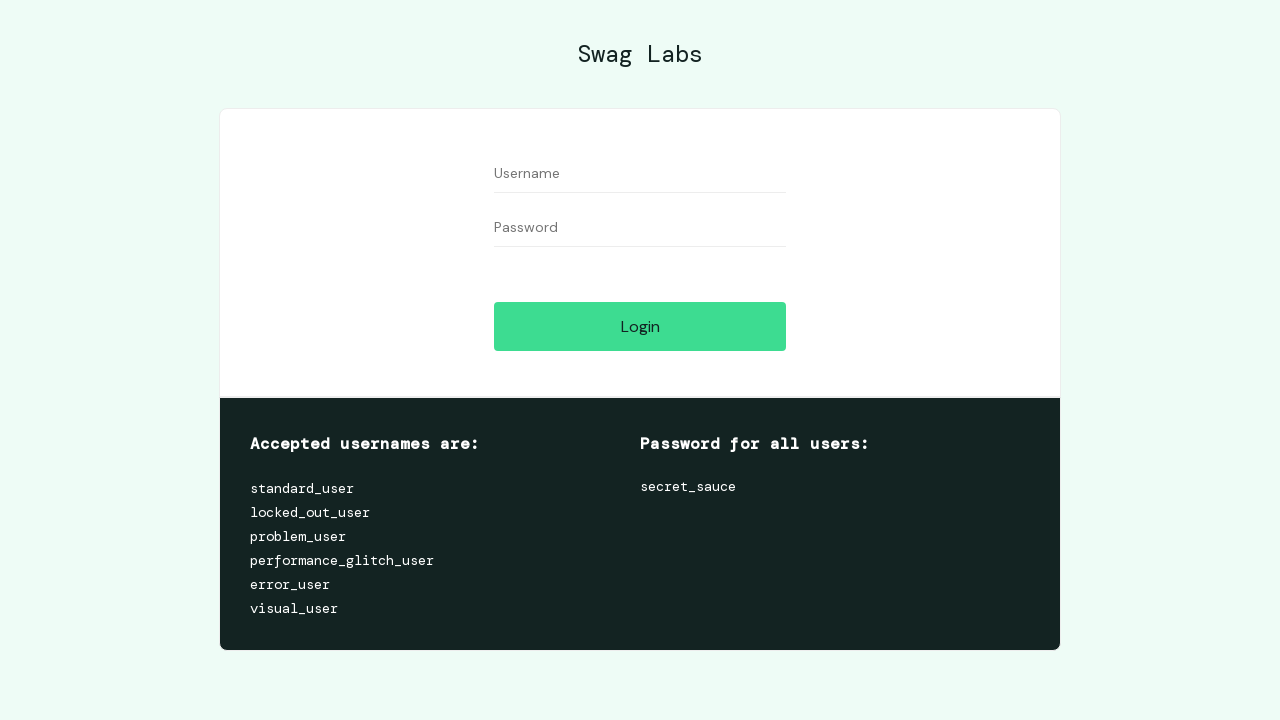

Clicked login button without entering credentials to trigger error at (640, 326) on #login-button
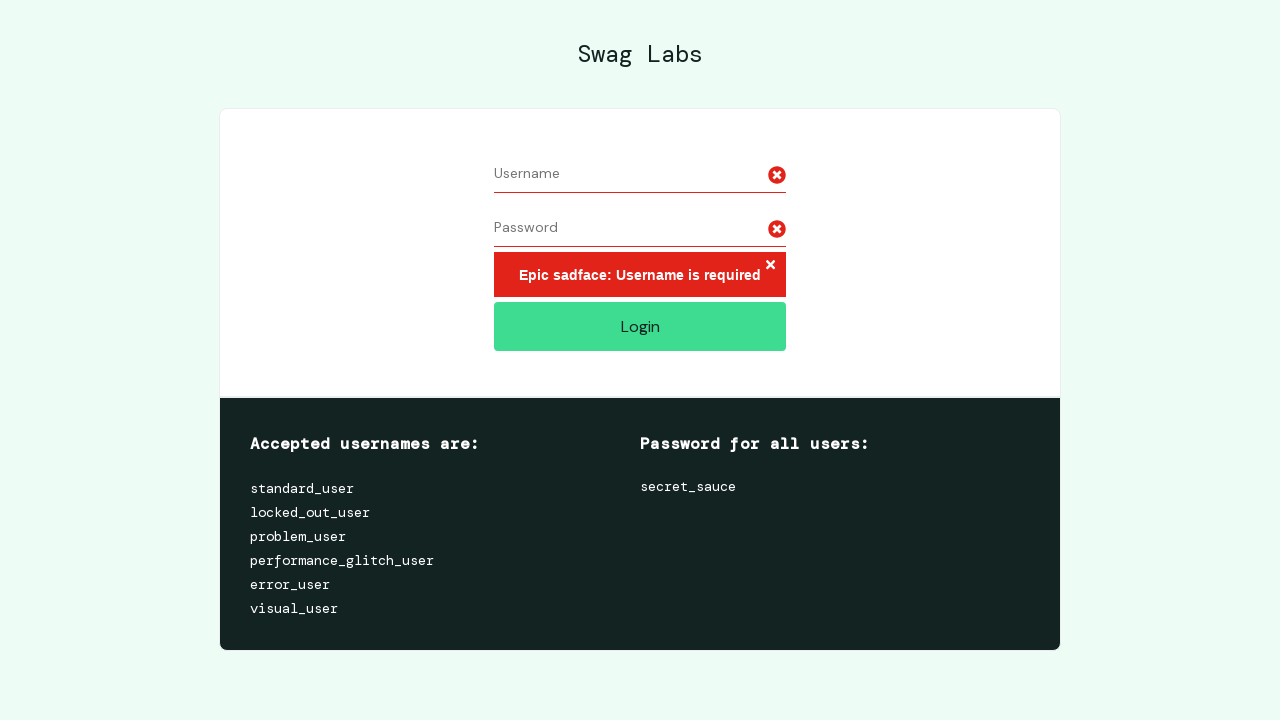

Error icon button appeared after failed login attempt
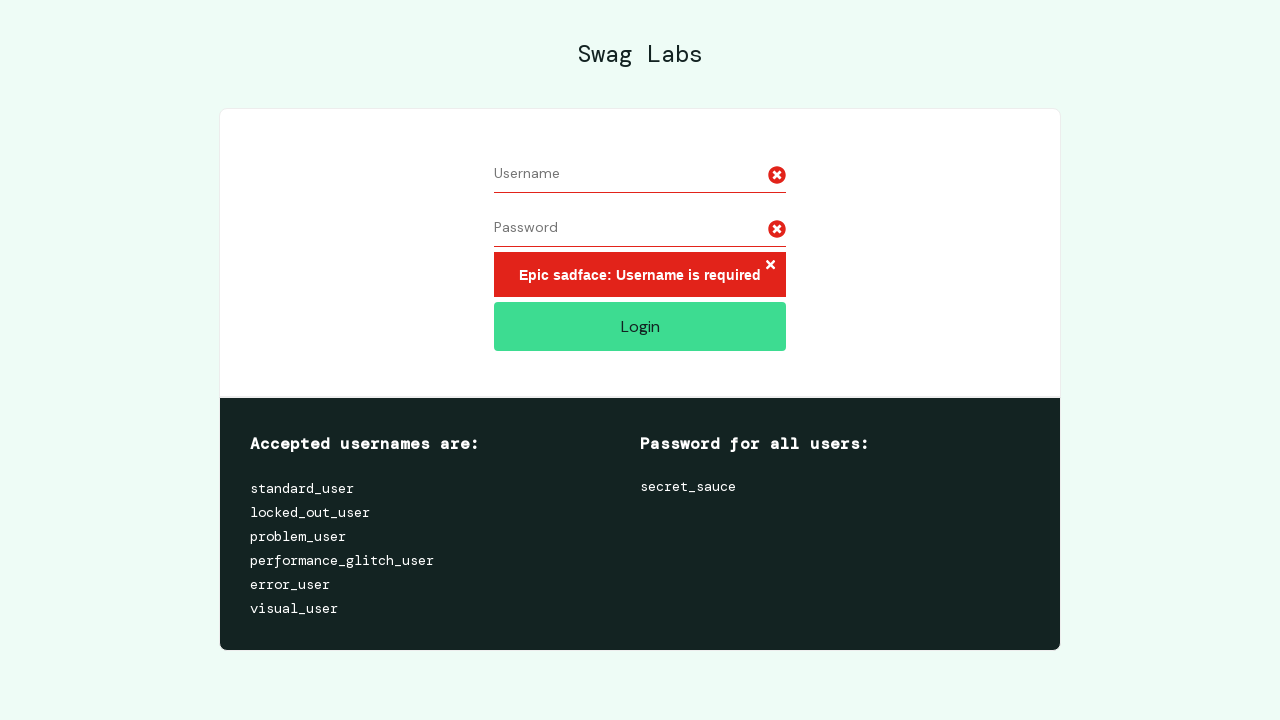

Clicked the error icon button at (770, 266) on .error-button
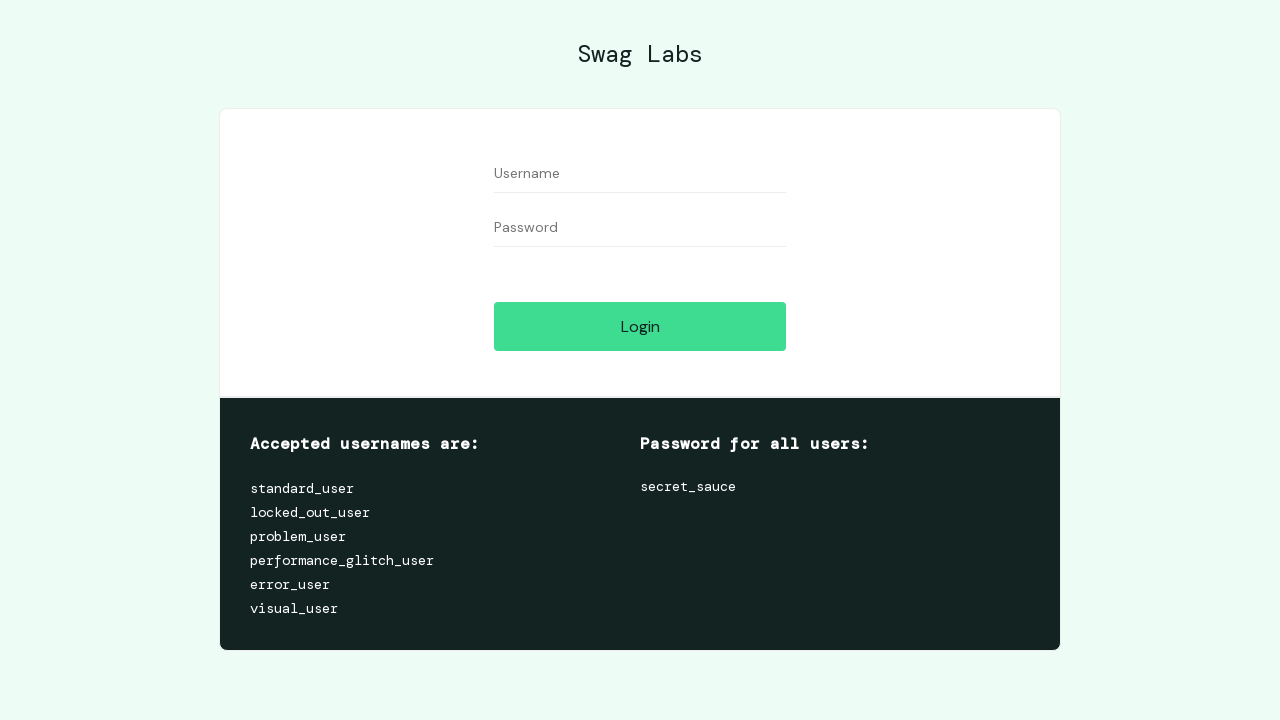

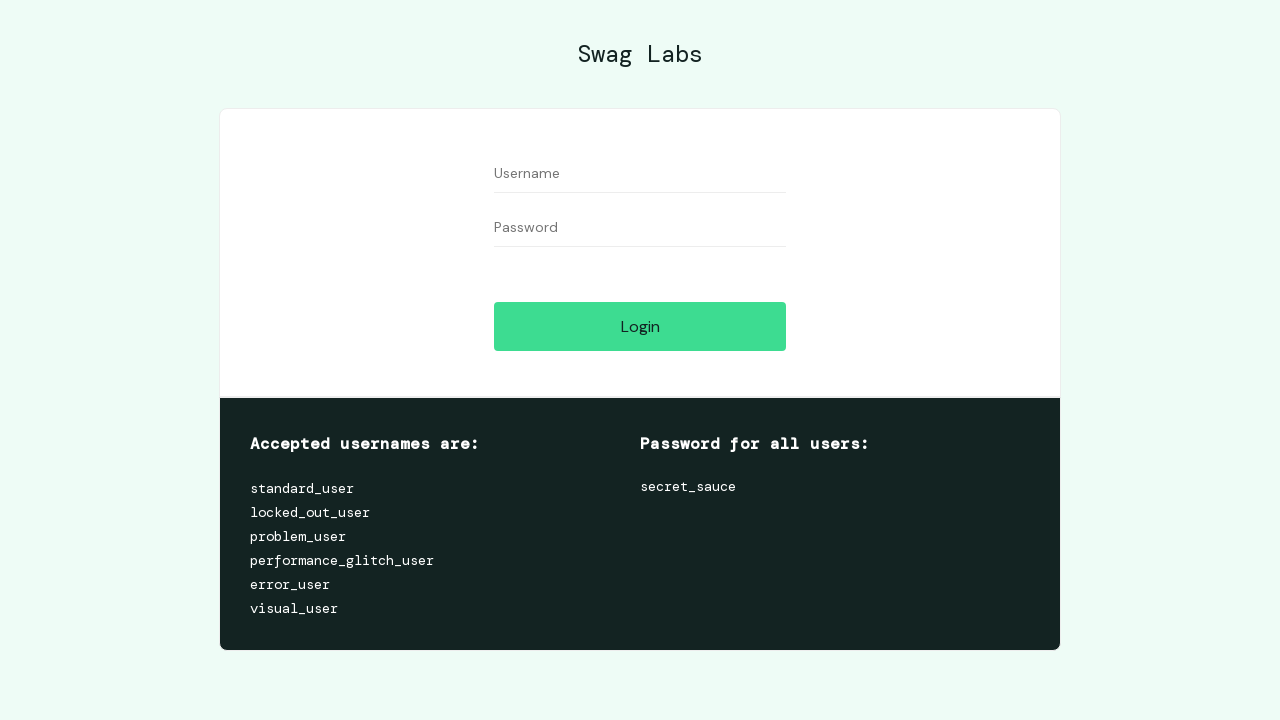